Tests the SpiceJet flight booking calendar by opening the departure date picker and selecting a specific date (14th) in September

Starting URL: https://www.spicejet.com/

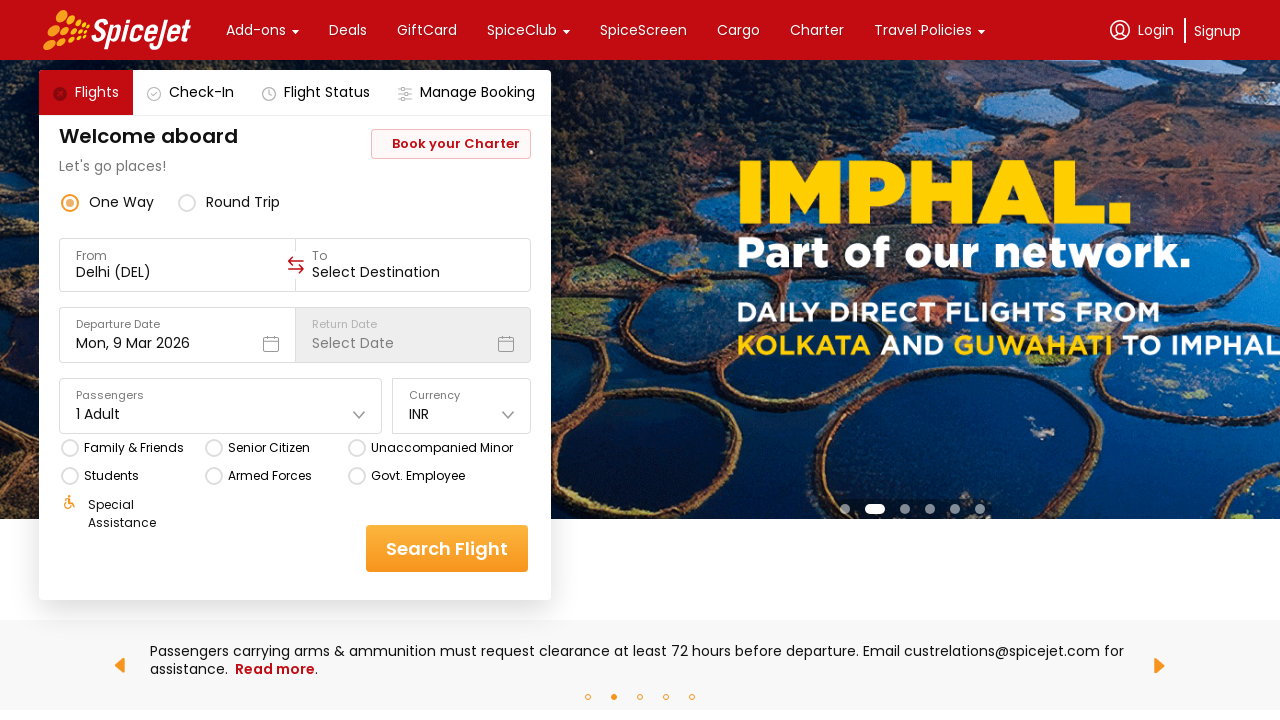

Waited for Departure Date field to appear
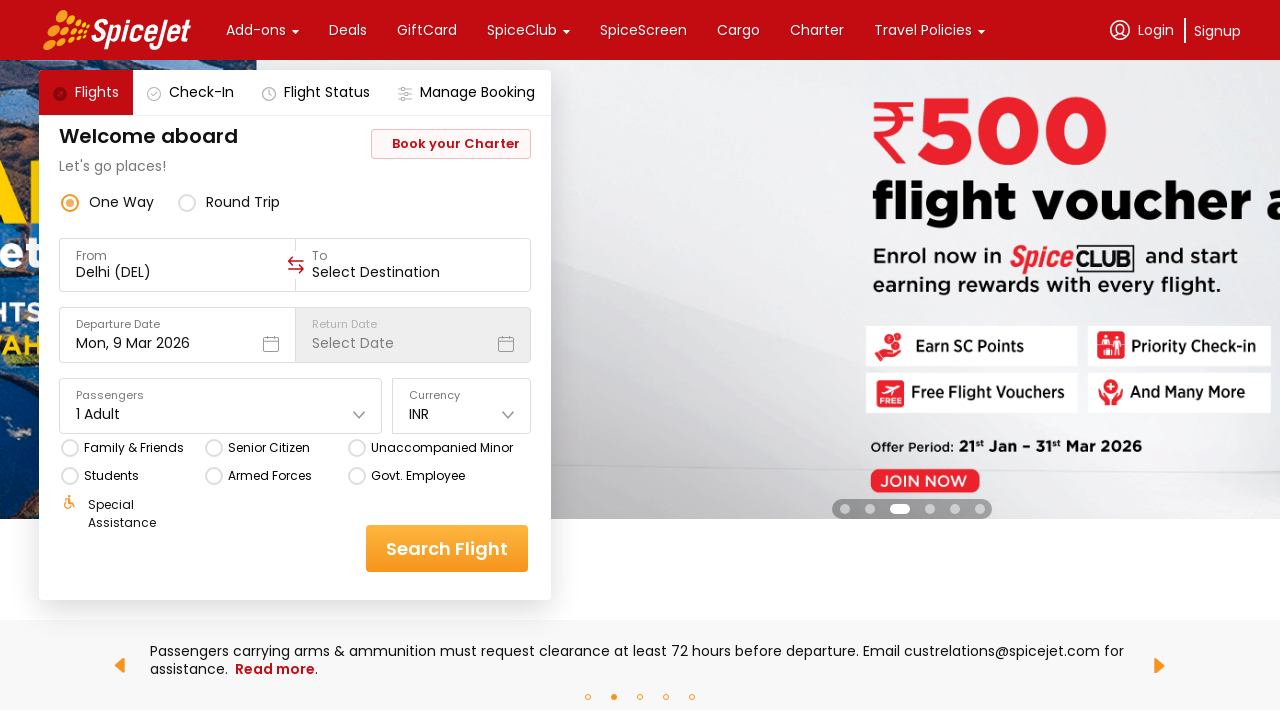

Clicked on Departure Date field to open calendar picker at (177, 324) on xpath=//div[normalize-space()='Departure Date']
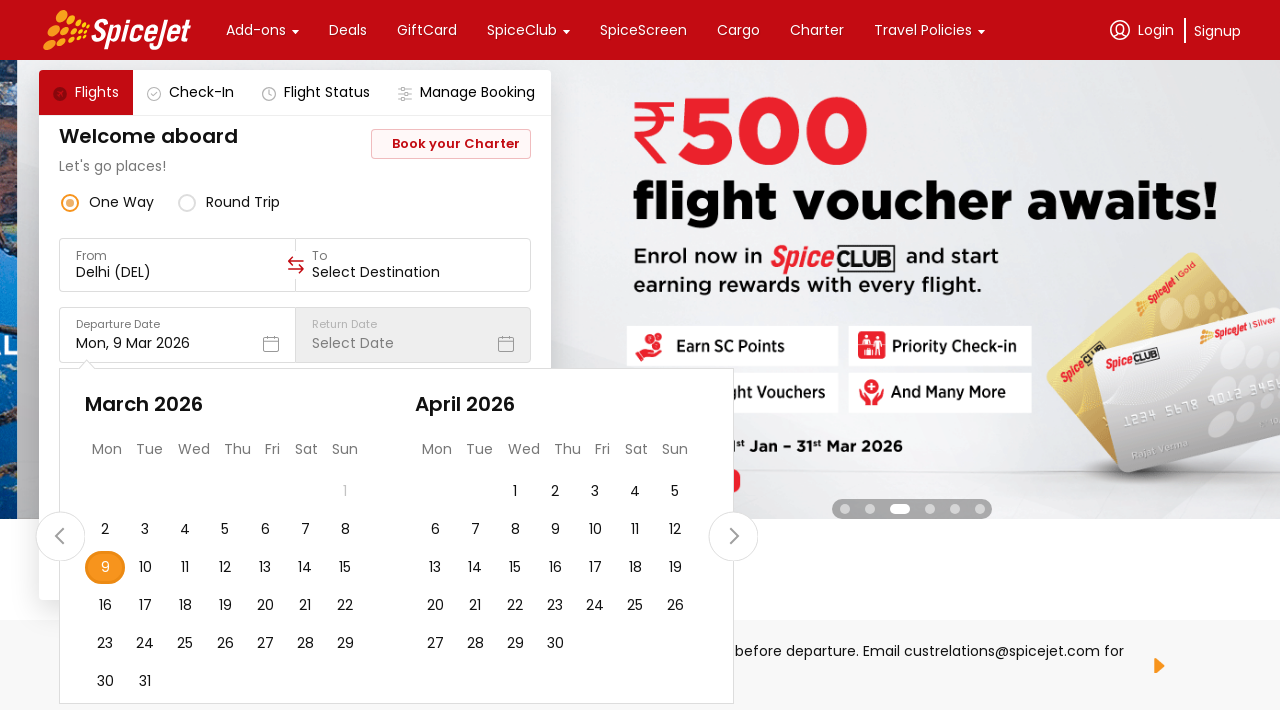

Calendar picker appeared
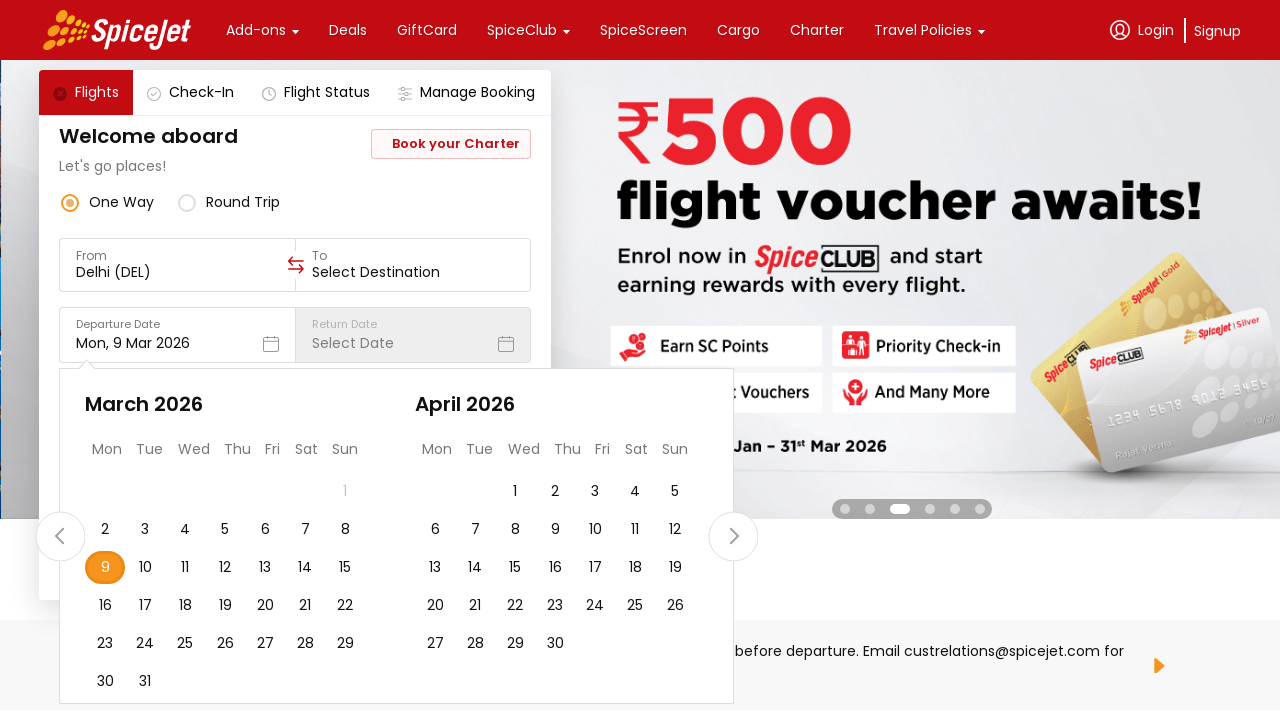

Retrieved all month elements from calendar
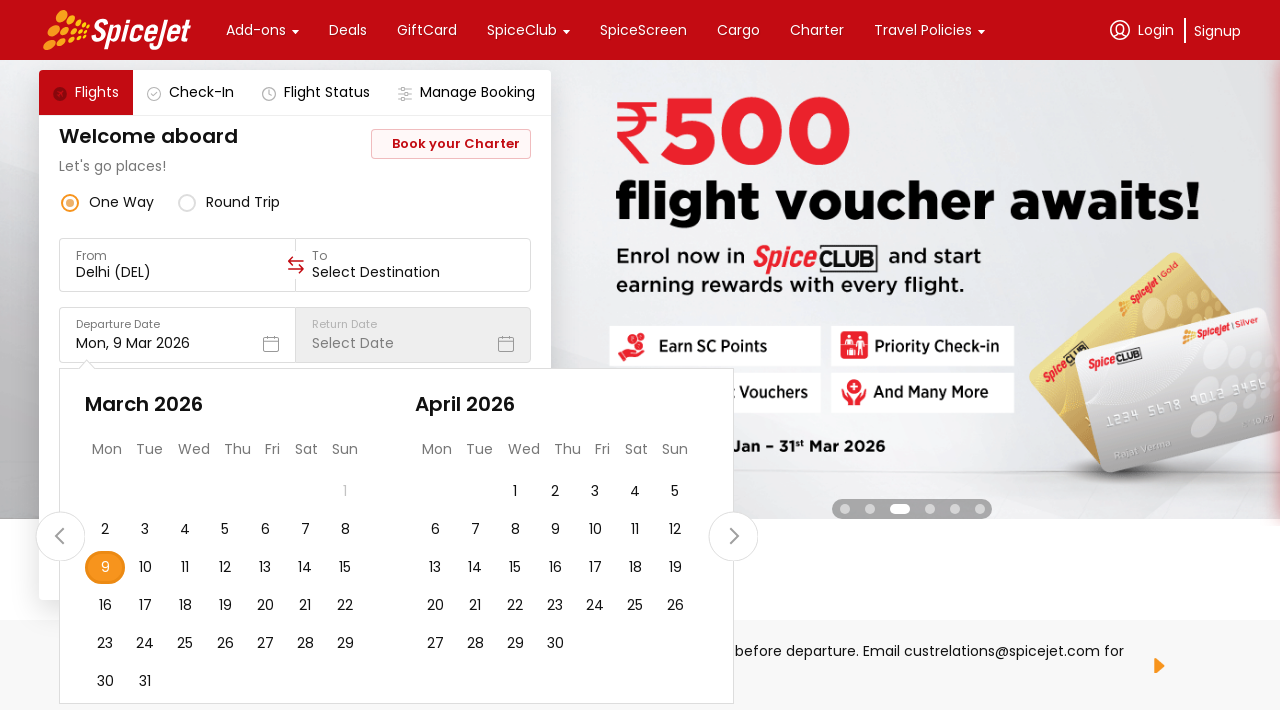

Found September in calendar and clicked on the 14th at (396, 568) on (//div[@data-testid='undefined-calendar-day-14'])[7]
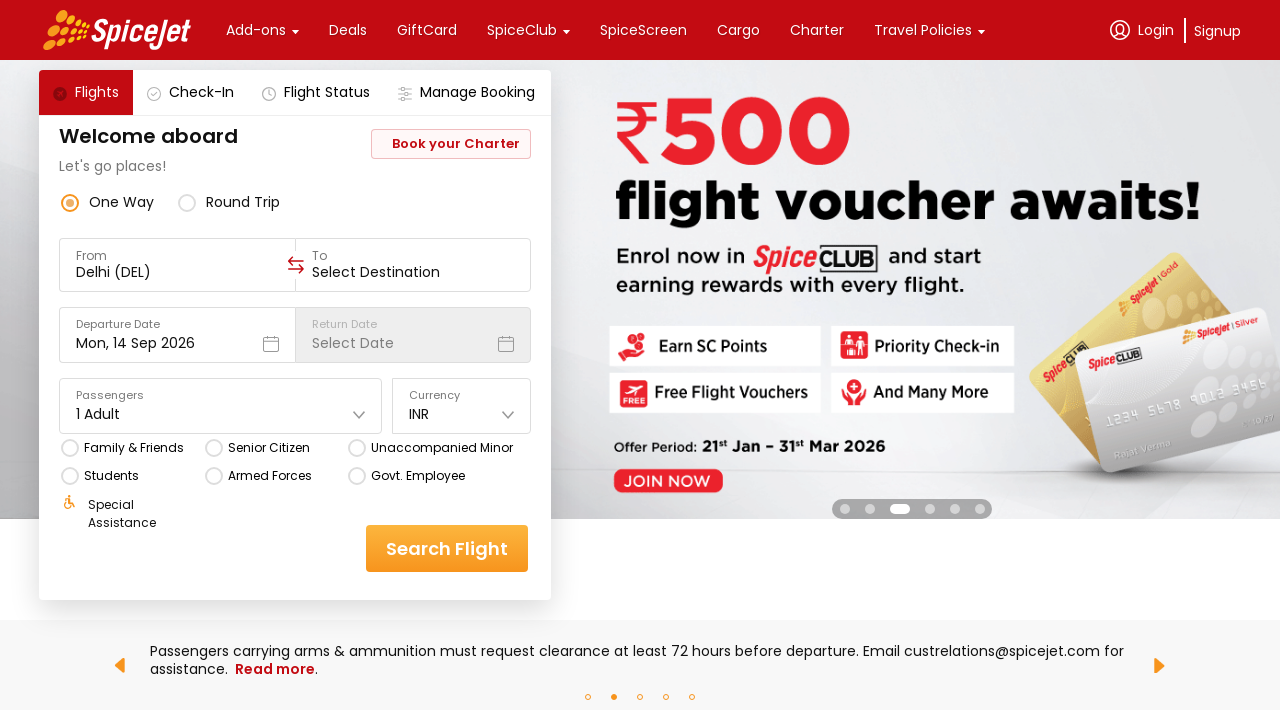

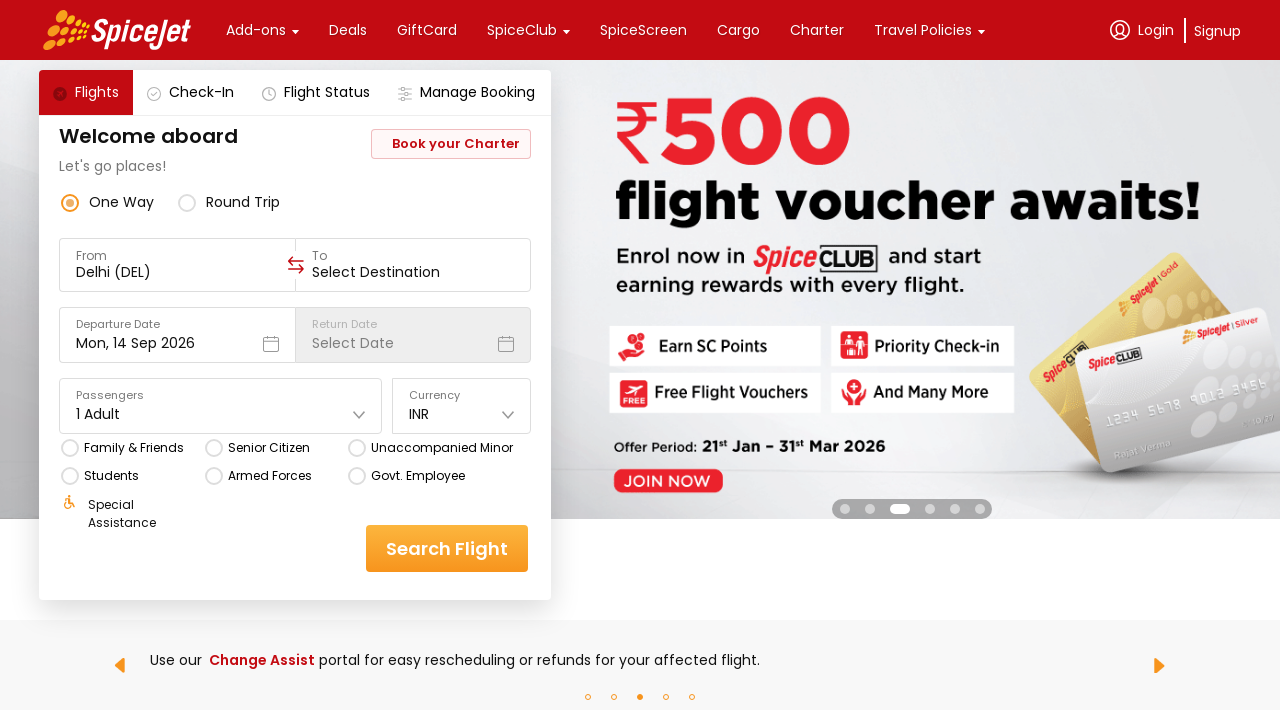